Tests search filters by checking a checkbox and searching for "Babine"

Starting URL: https://bcparks.ca/active-advisories/

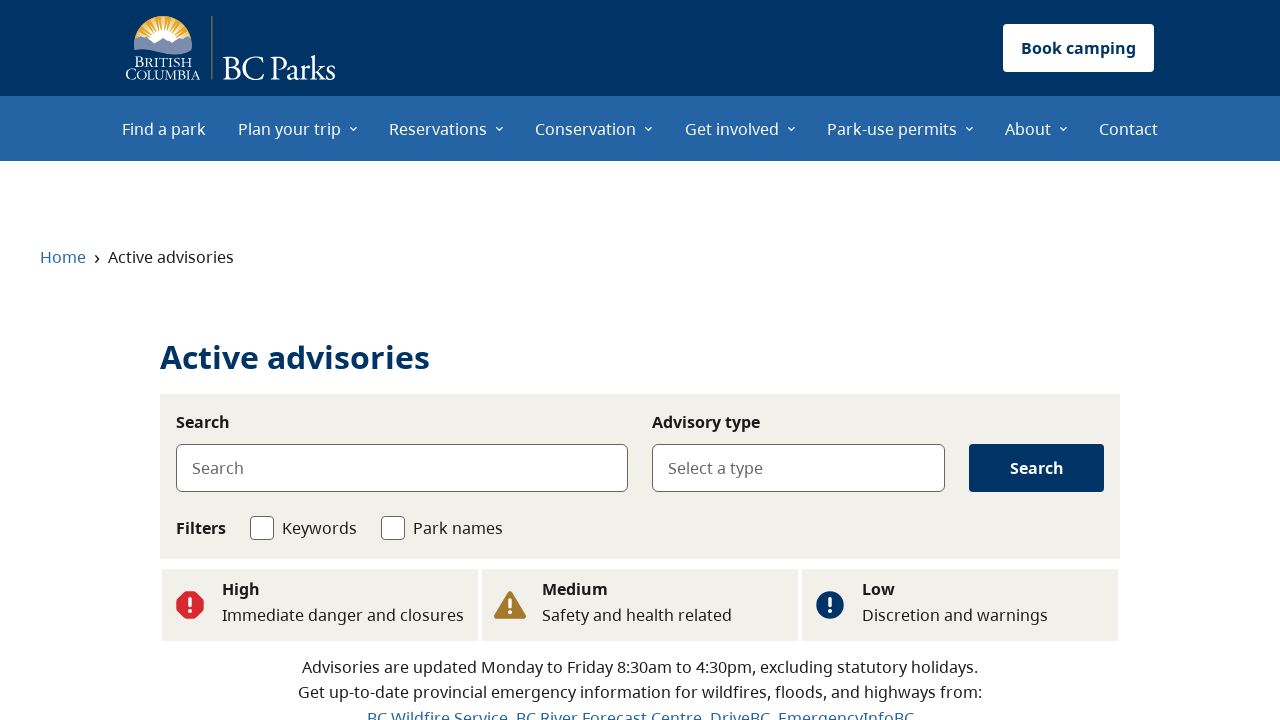

Waited for page to fully load (networkidle)
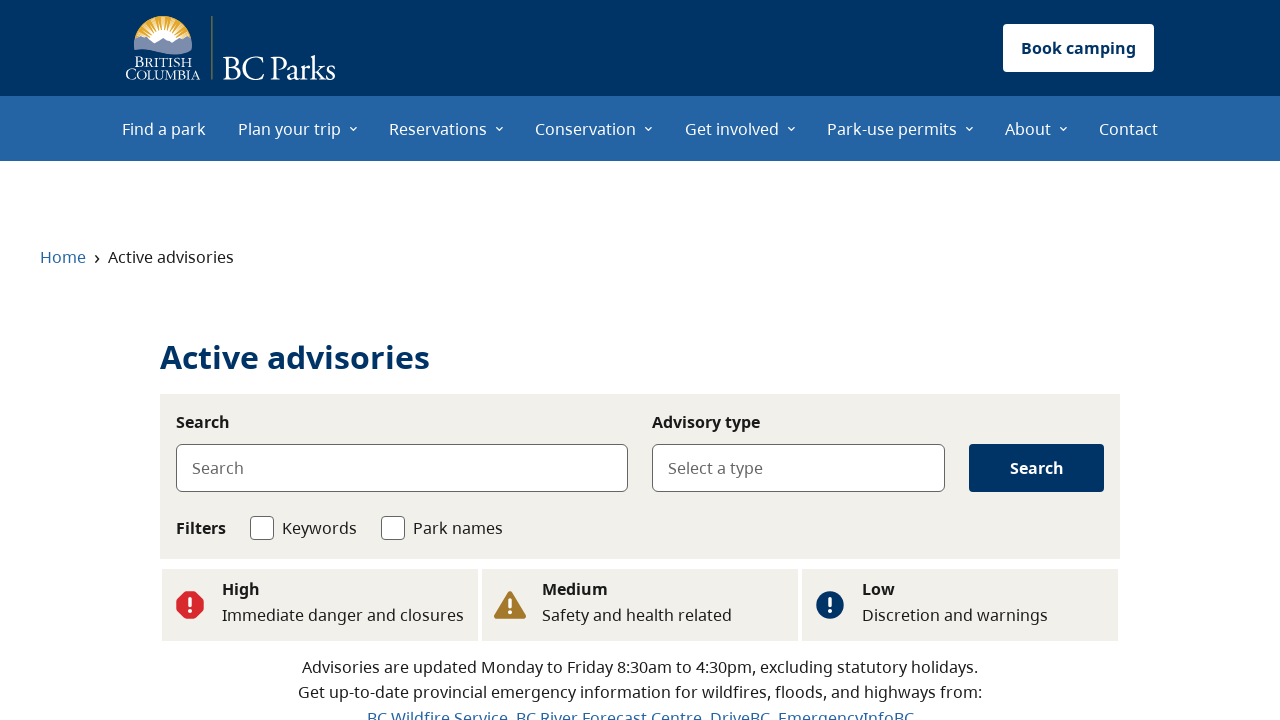

Checked the second checkbox filter at (393, 528) on internal:role=checkbox >> nth=1
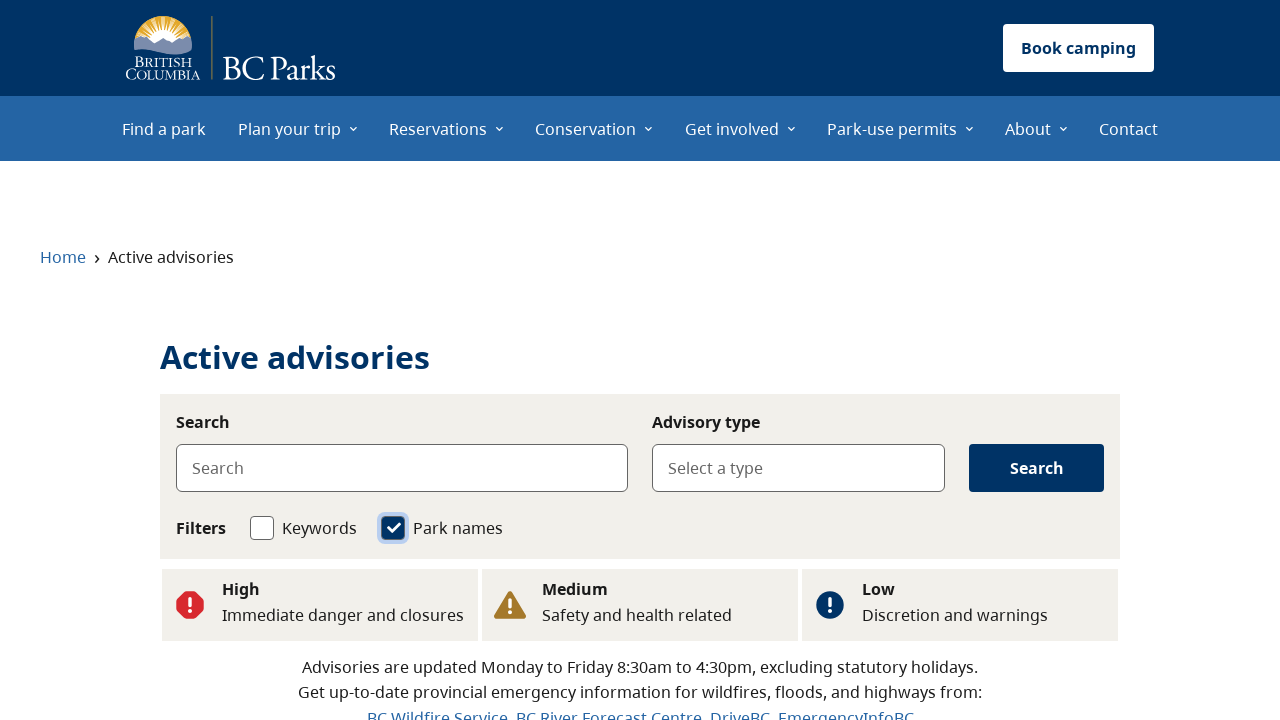

Filled search field with 'Babine' on internal:role=textbox[name="Search"i]
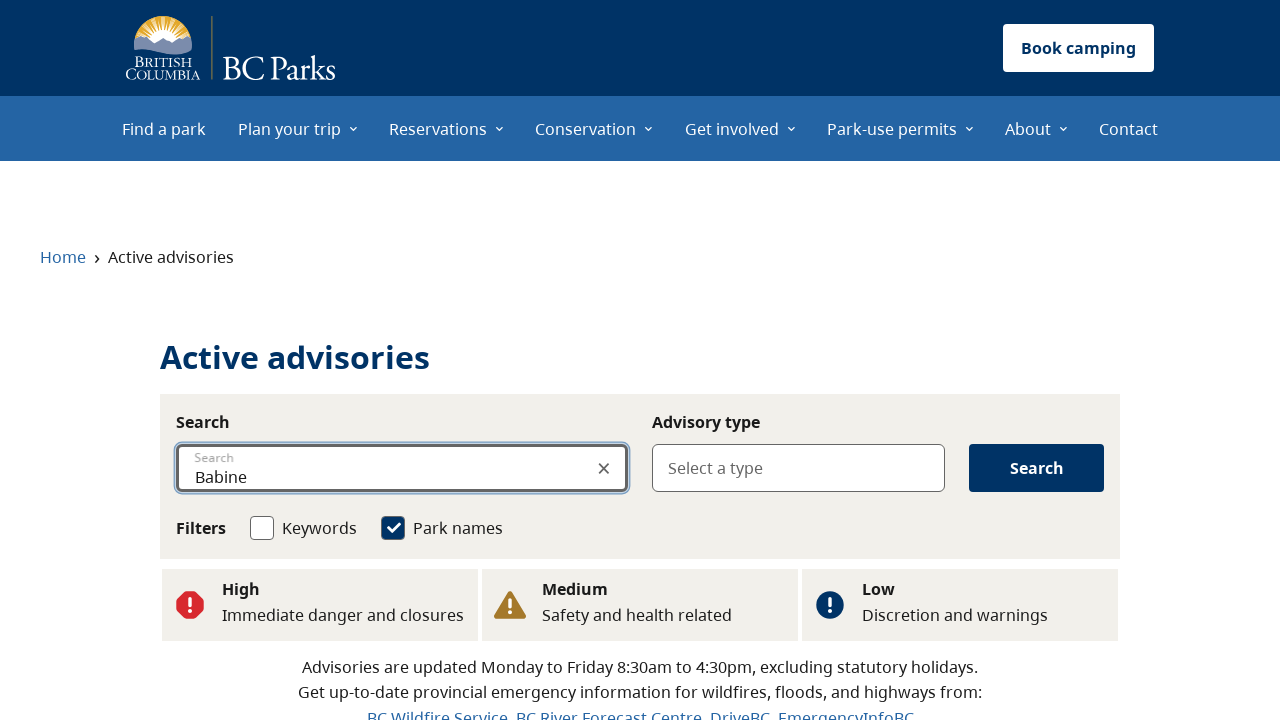

Clicked Search button to apply filters and search for 'Babine' at (1037, 468) on internal:role=button[name="Search"i]
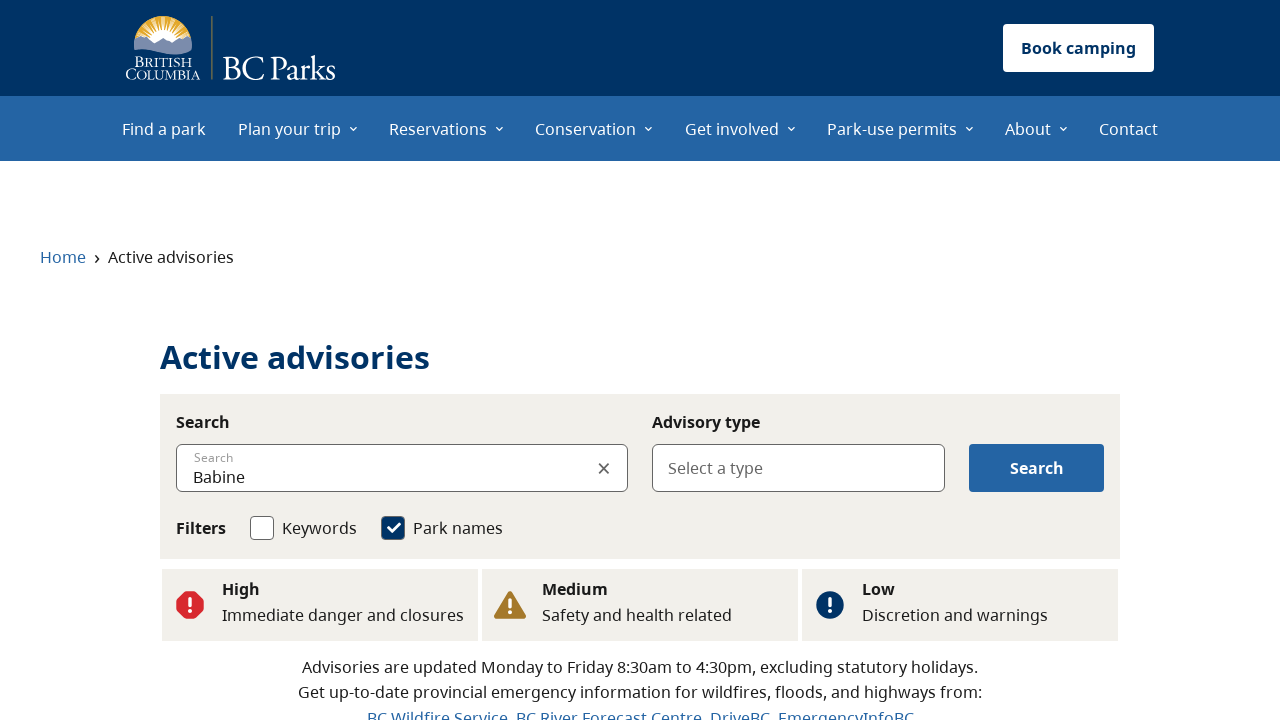

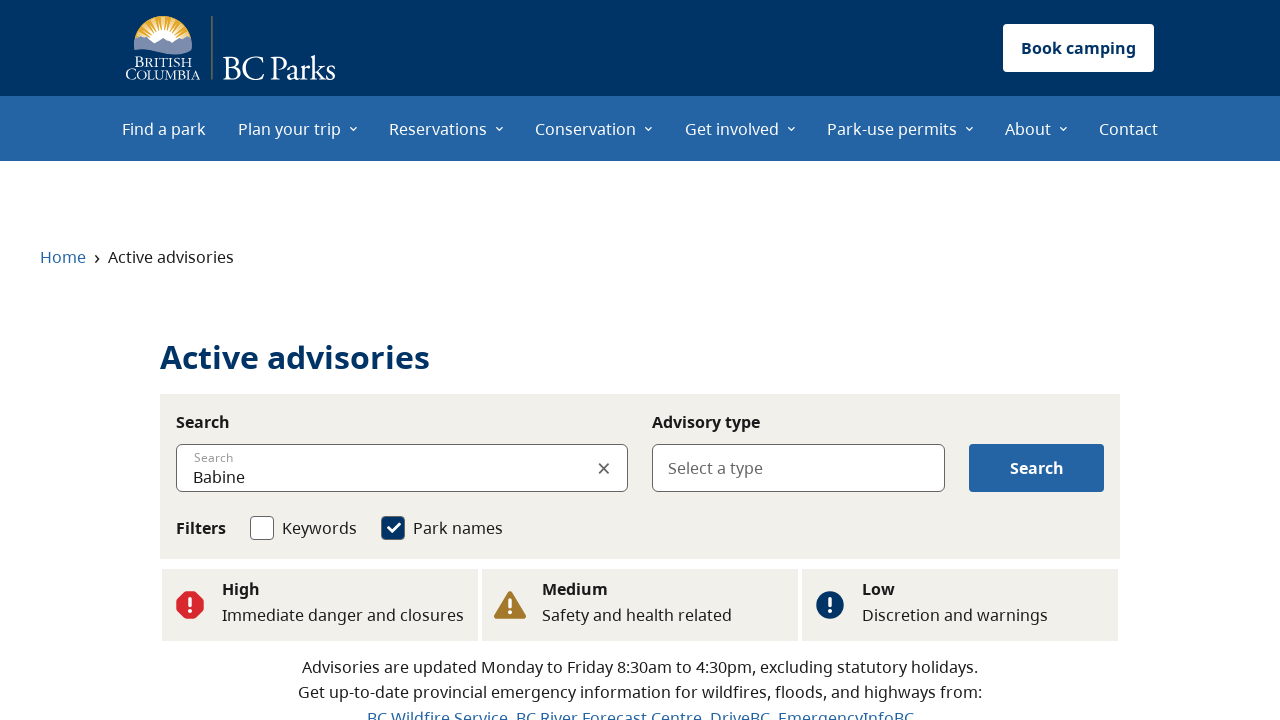